Tests that todo data persists after page reload

Starting URL: https://demo.playwright.dev/todomvc

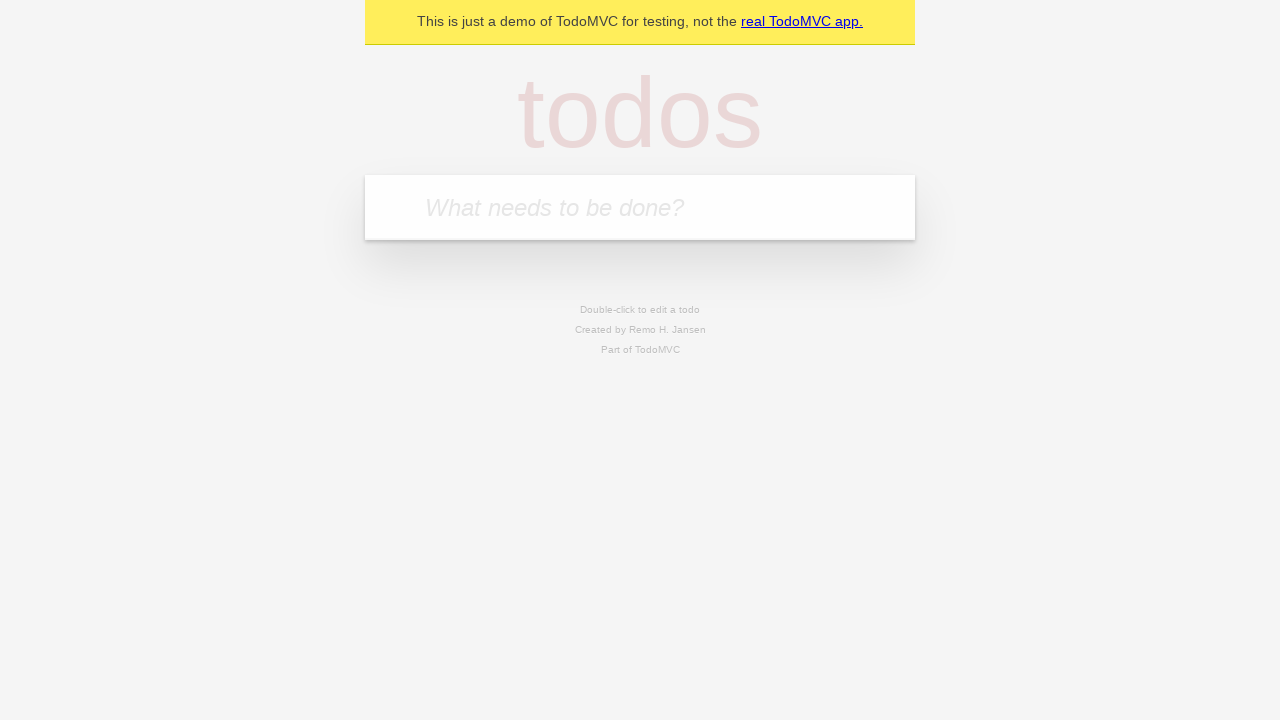

Filled todo input with 'buy some cheese' on internal:attr=[placeholder="What needs to be done?"i]
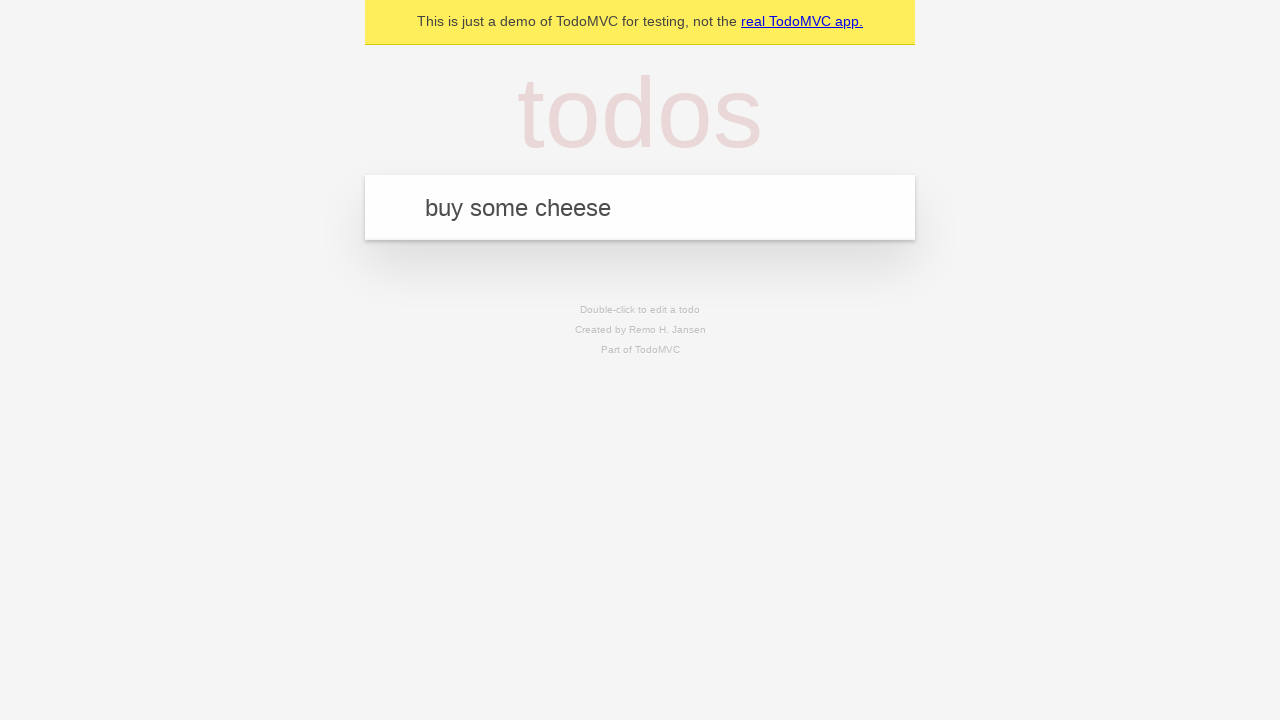

Pressed Enter to create first todo on internal:attr=[placeholder="What needs to be done?"i]
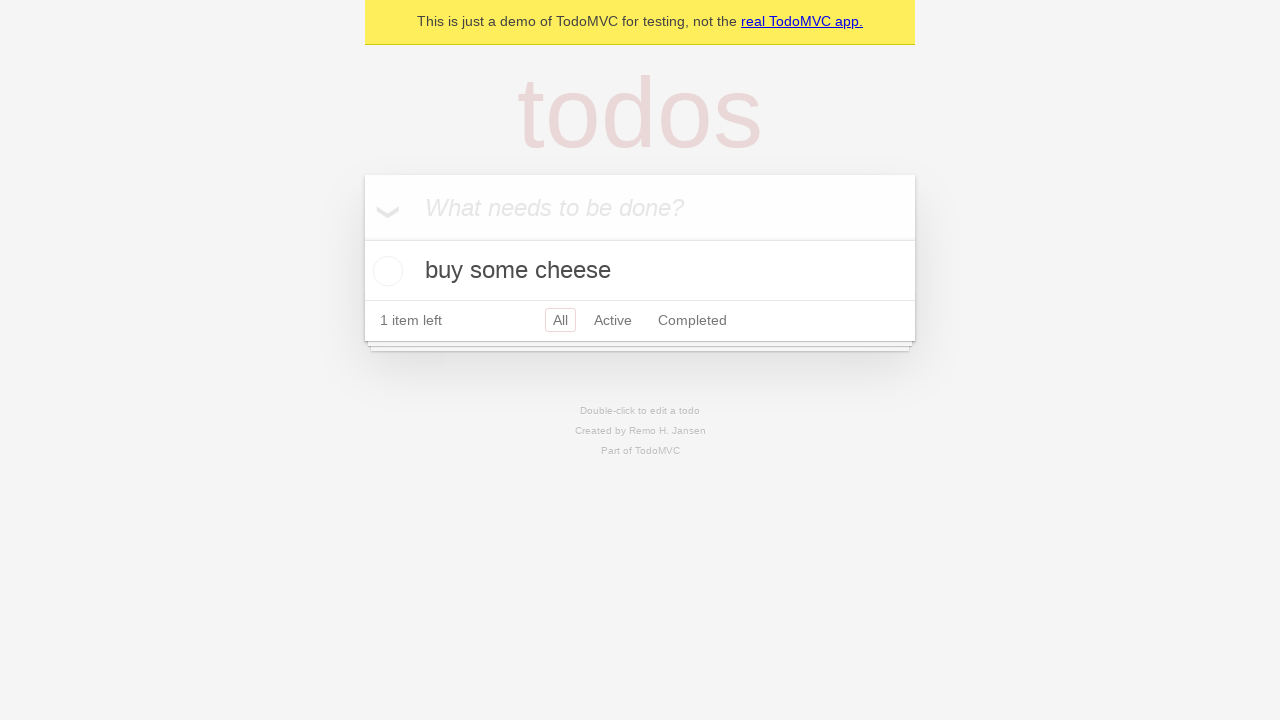

Filled todo input with 'feed the cat' on internal:attr=[placeholder="What needs to be done?"i]
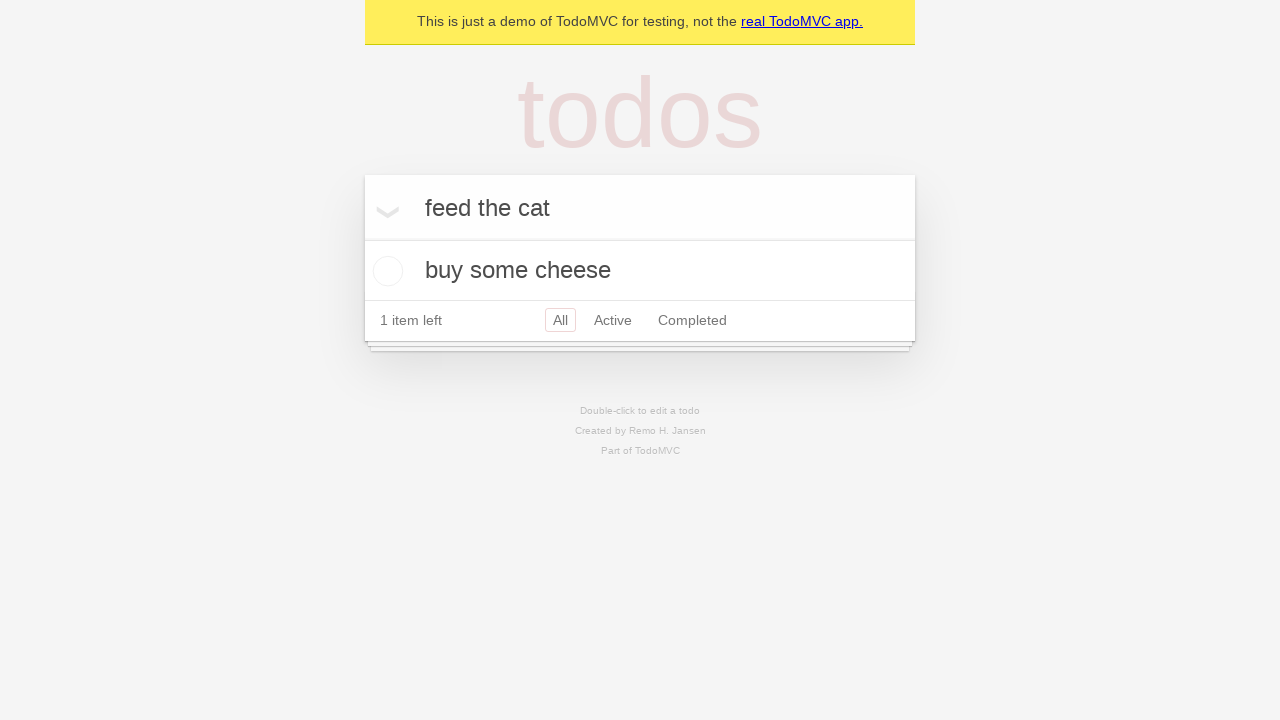

Pressed Enter to create second todo on internal:attr=[placeholder="What needs to be done?"i]
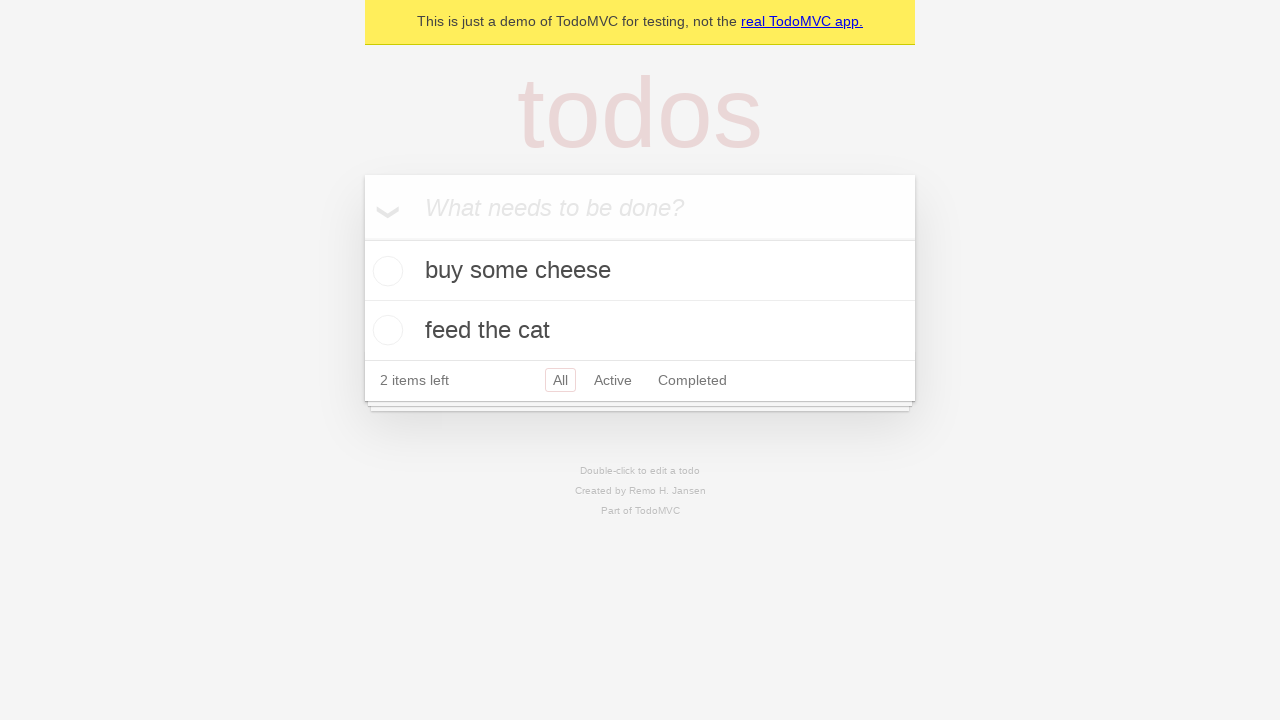

Checked the first todo item at (385, 271) on internal:testid=[data-testid="todo-item"s] >> nth=0 >> internal:role=checkbox
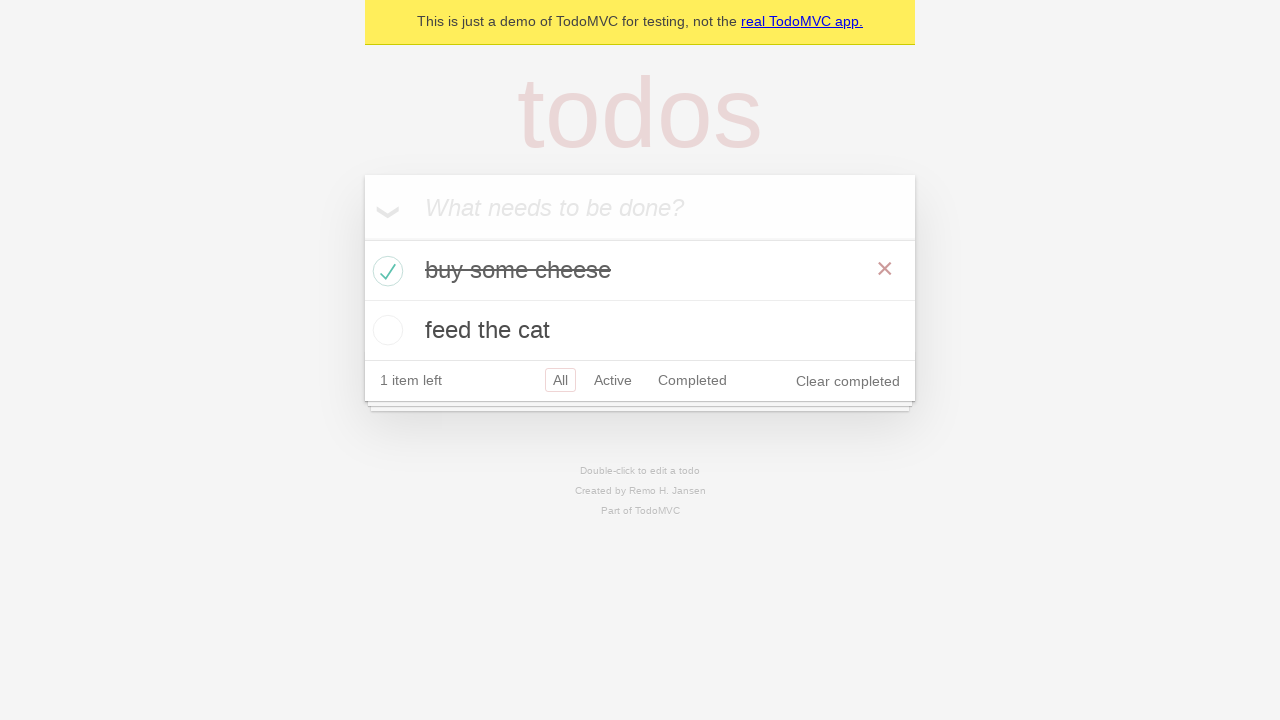

Reloaded the page to test data persistence
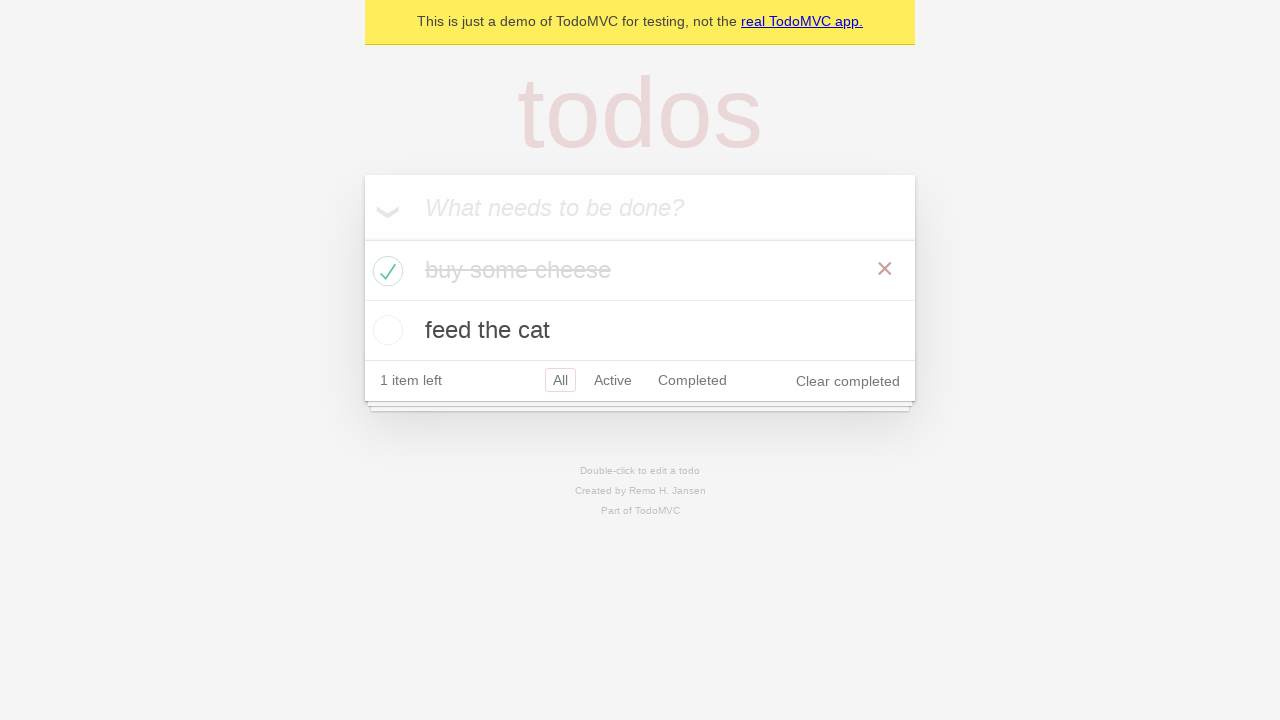

Verified todos persisted after page reload
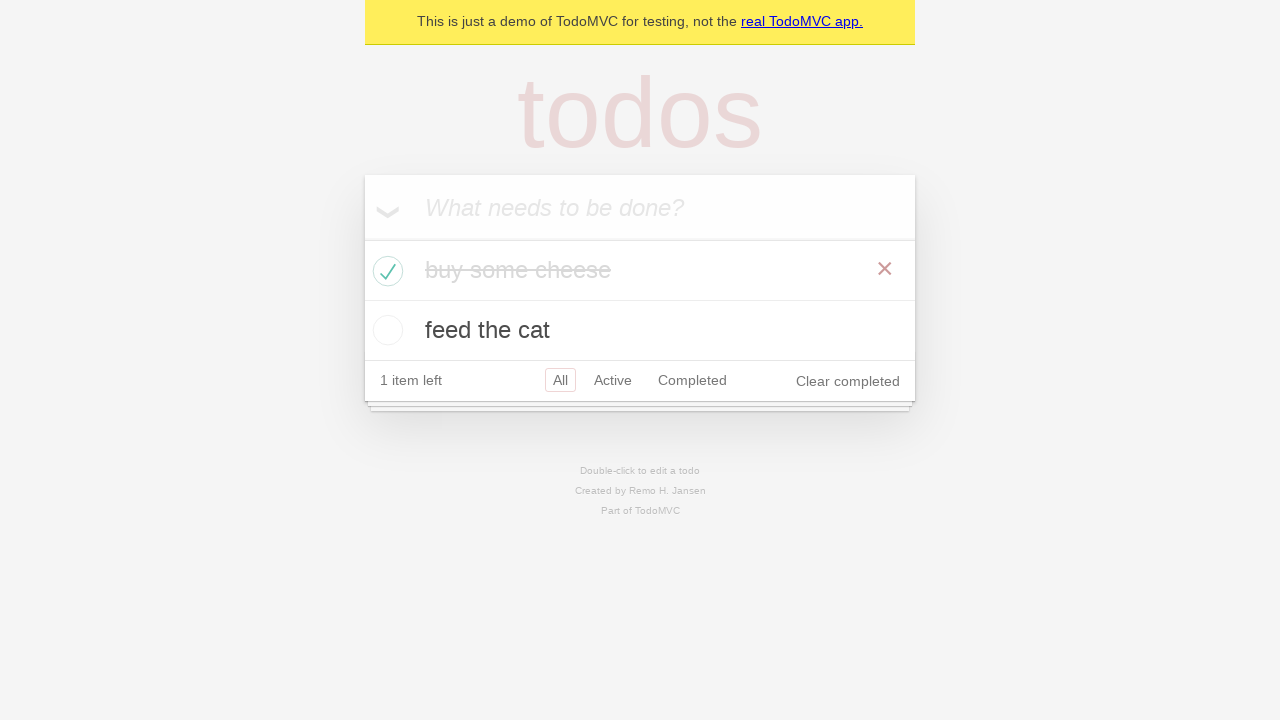

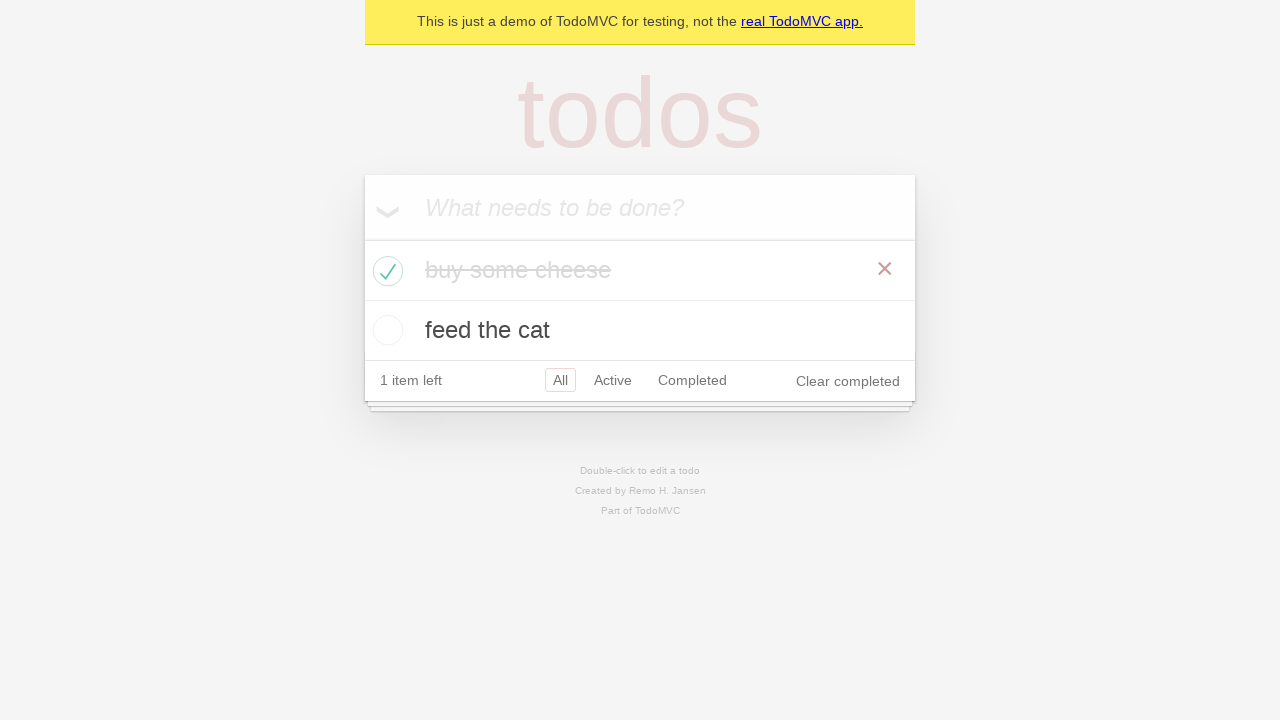